Tests drag and drop functionality on jQuery UI demo page by dragging an element from source to target within an iframe

Starting URL: https://jqueryui.com/droppable/

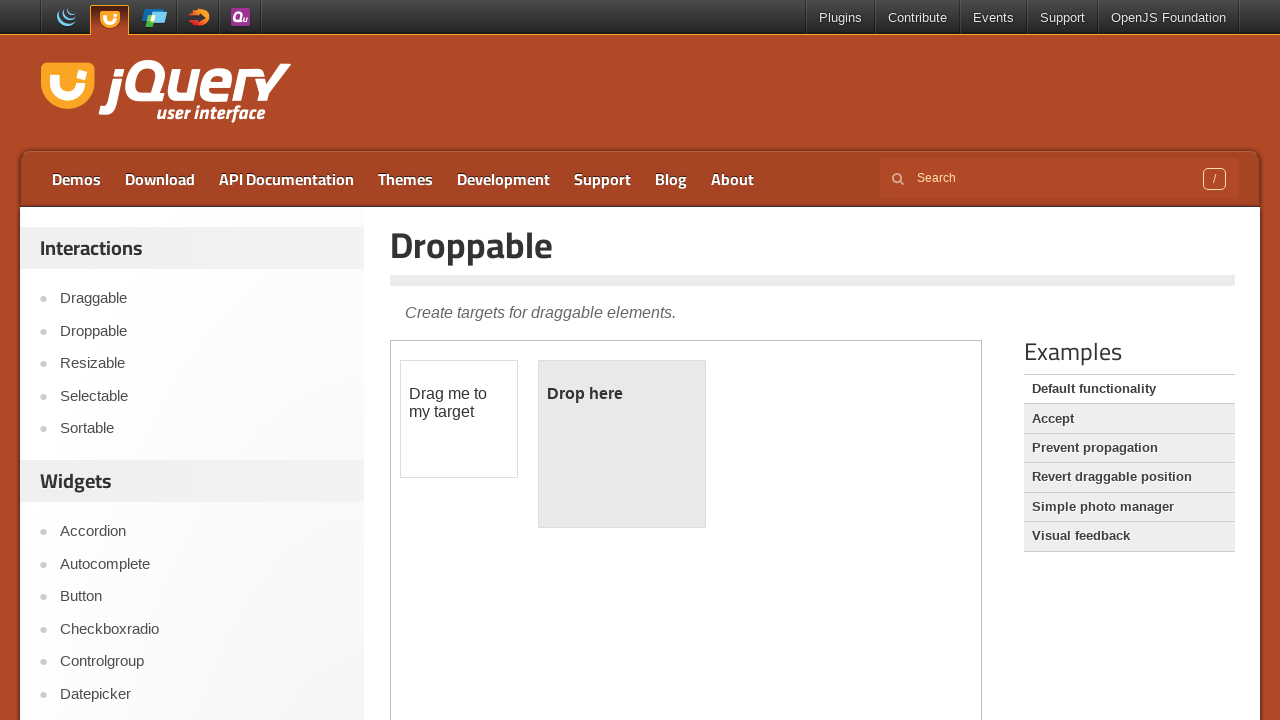

Located the demo iframe containing drag-drop elements
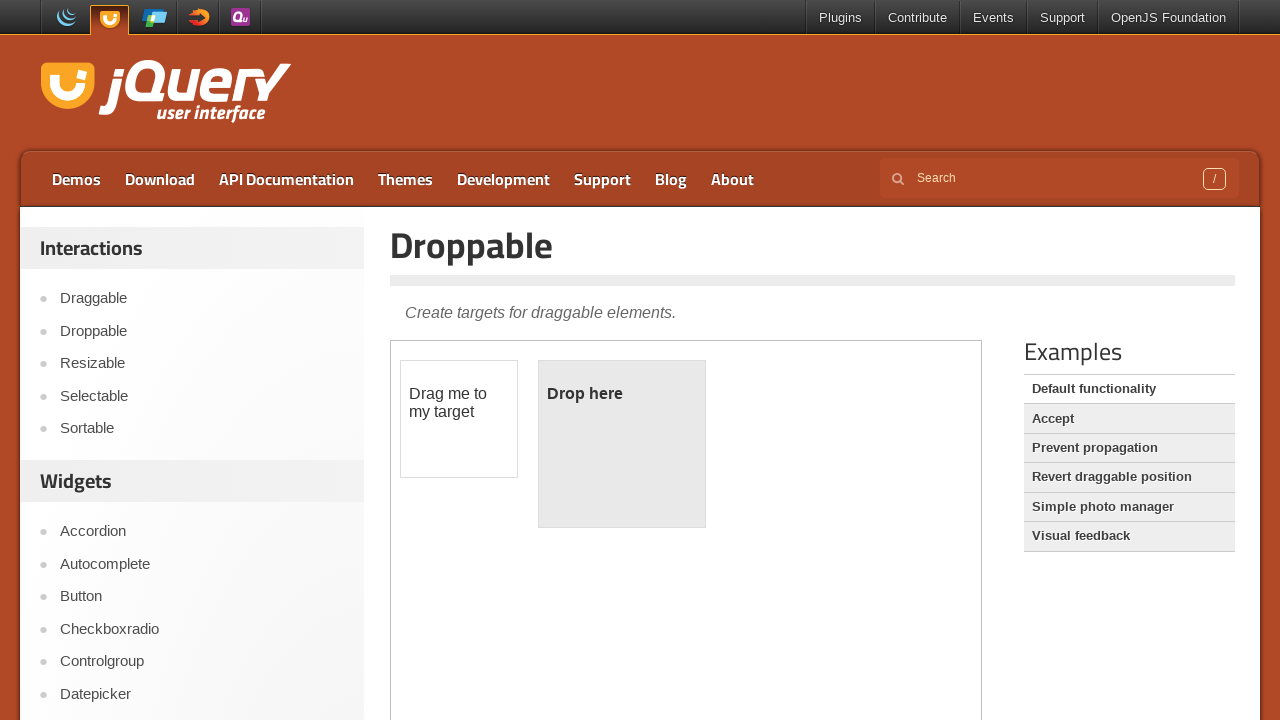

Located the draggable element (#draggable) in the iframe
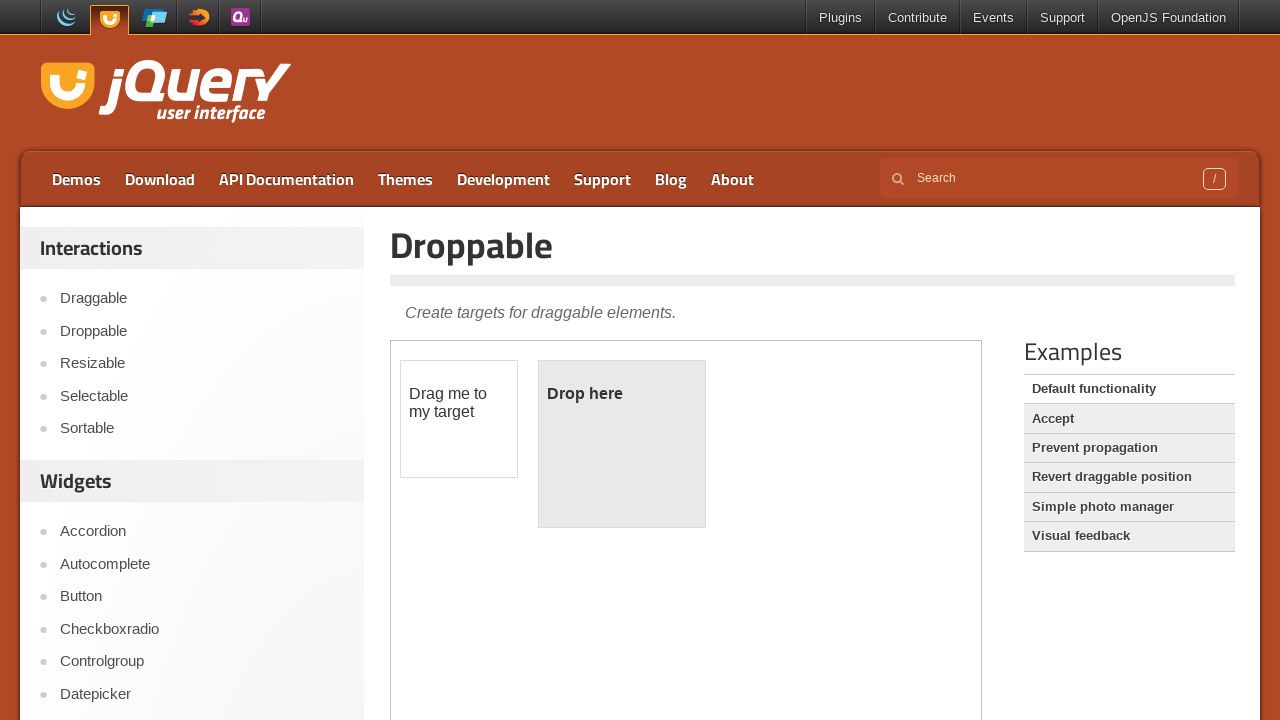

Located the droppable target element (#droppable) in the iframe
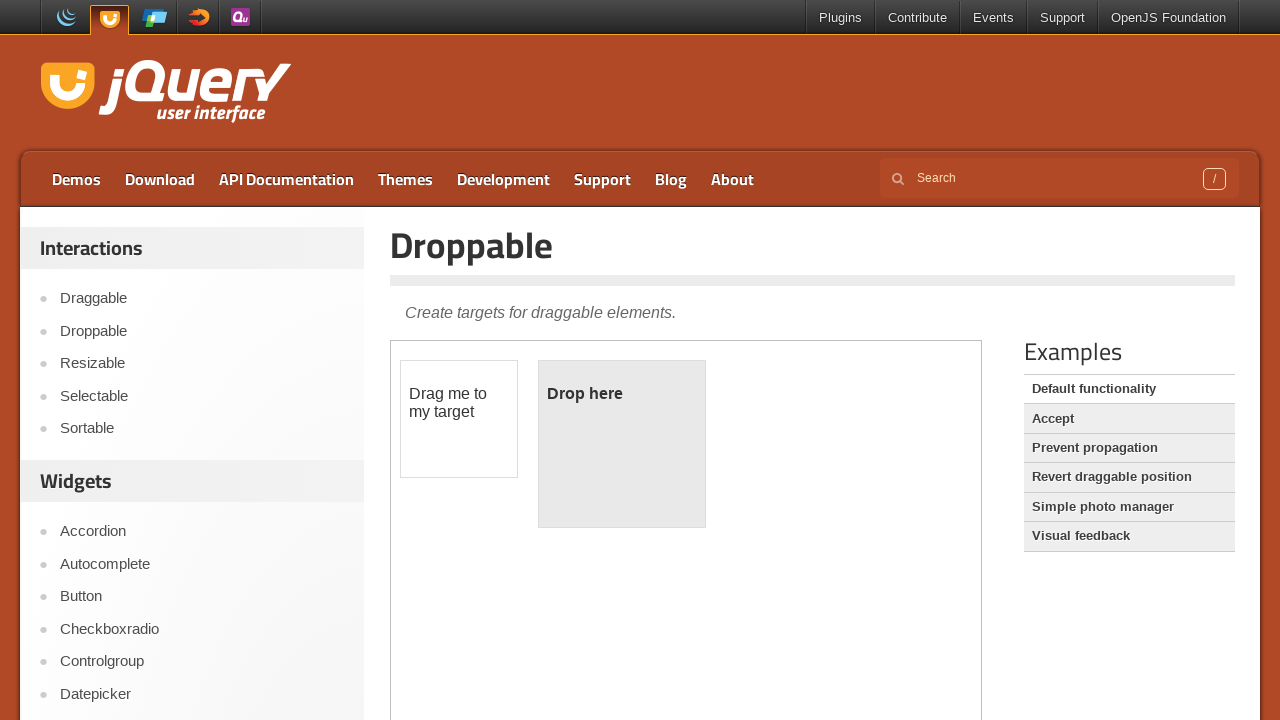

Clicked on the draggable element to focus it at (459, 419) on iframe.demo-frame >> internal:control=enter-frame >> #draggable
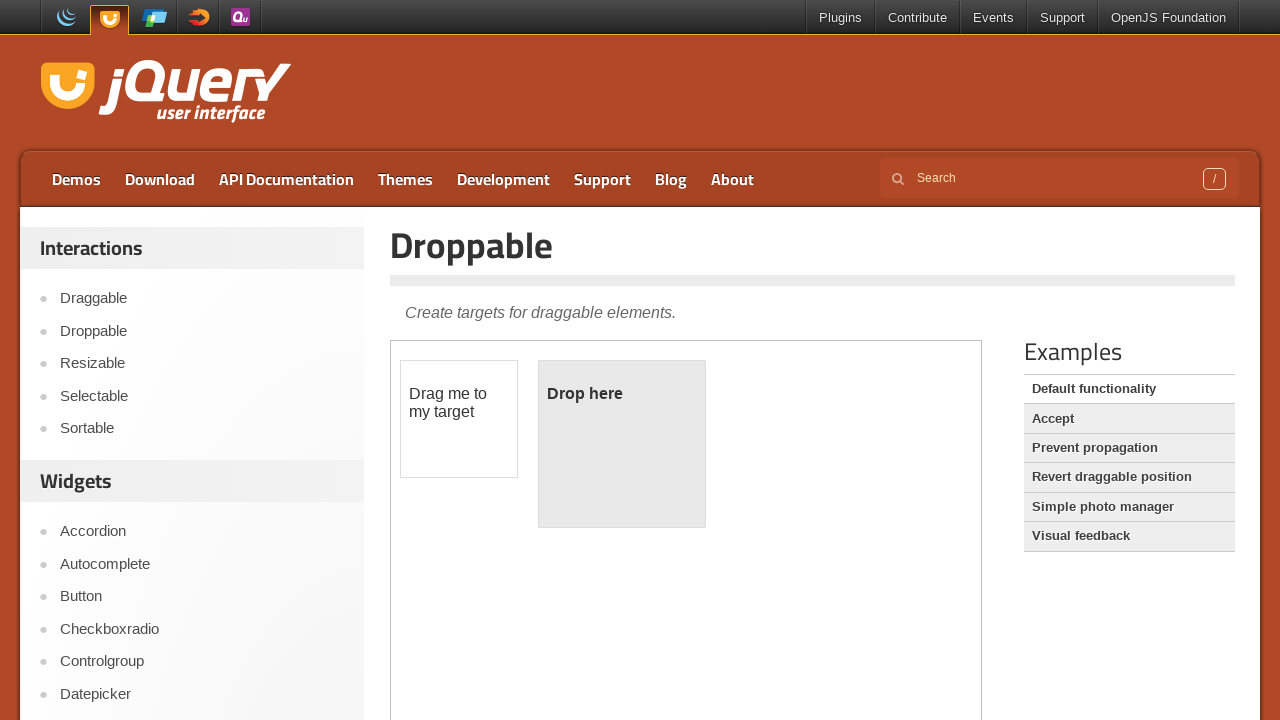

Dragged element from source to target droppable area at (622, 444)
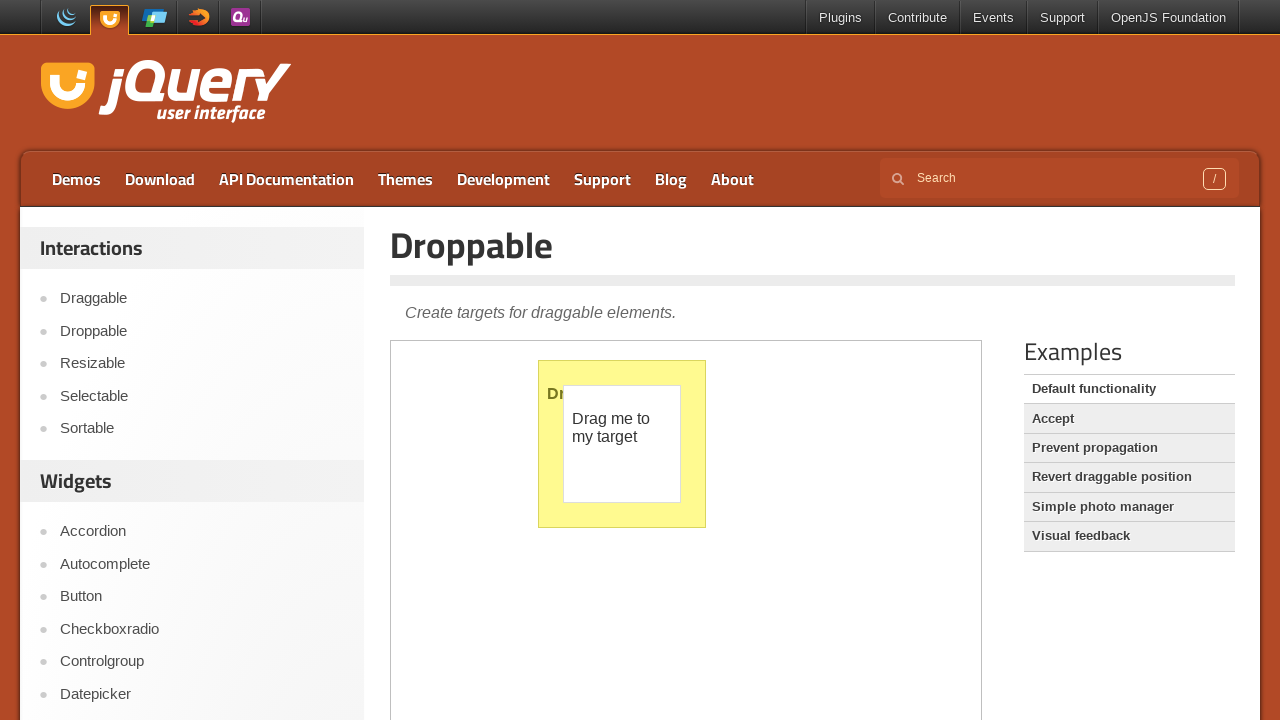

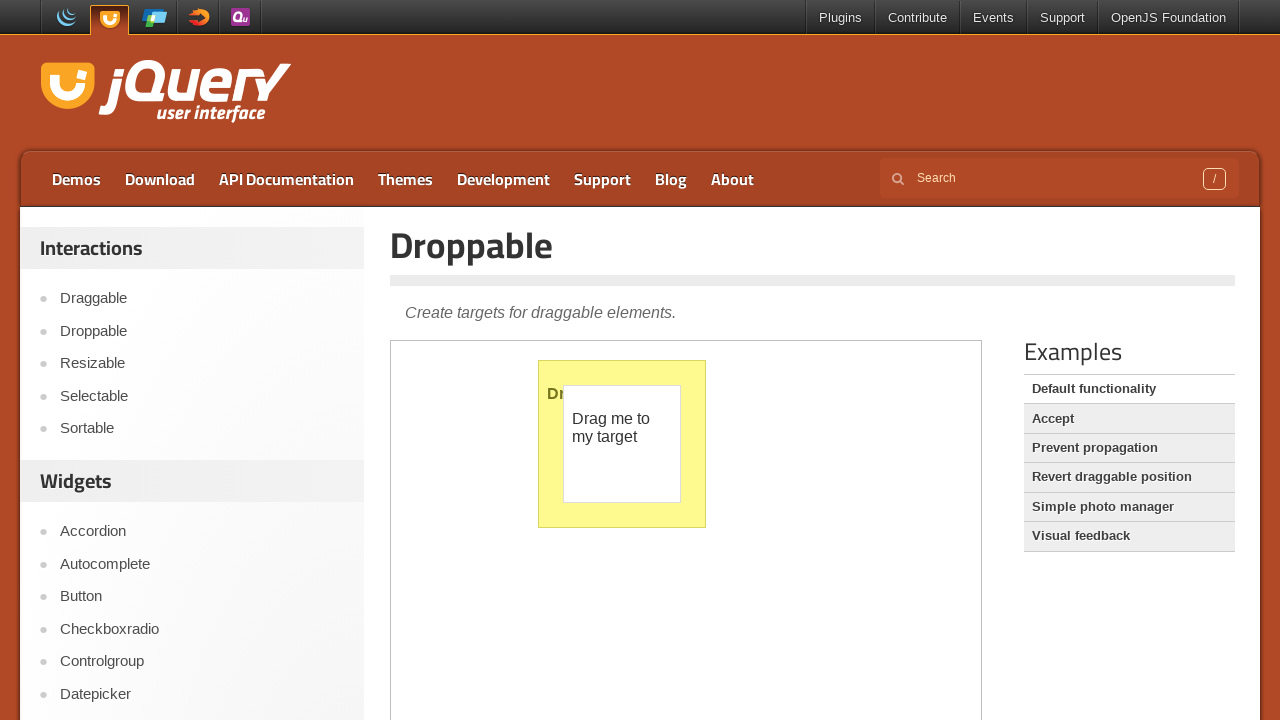